Tests OANDA swap point page by selecting a currency pair from a dropdown and then selecting a specific month to view swap history data in a table.

Starting URL: https://www.oanda.jp/course/ny4/swap

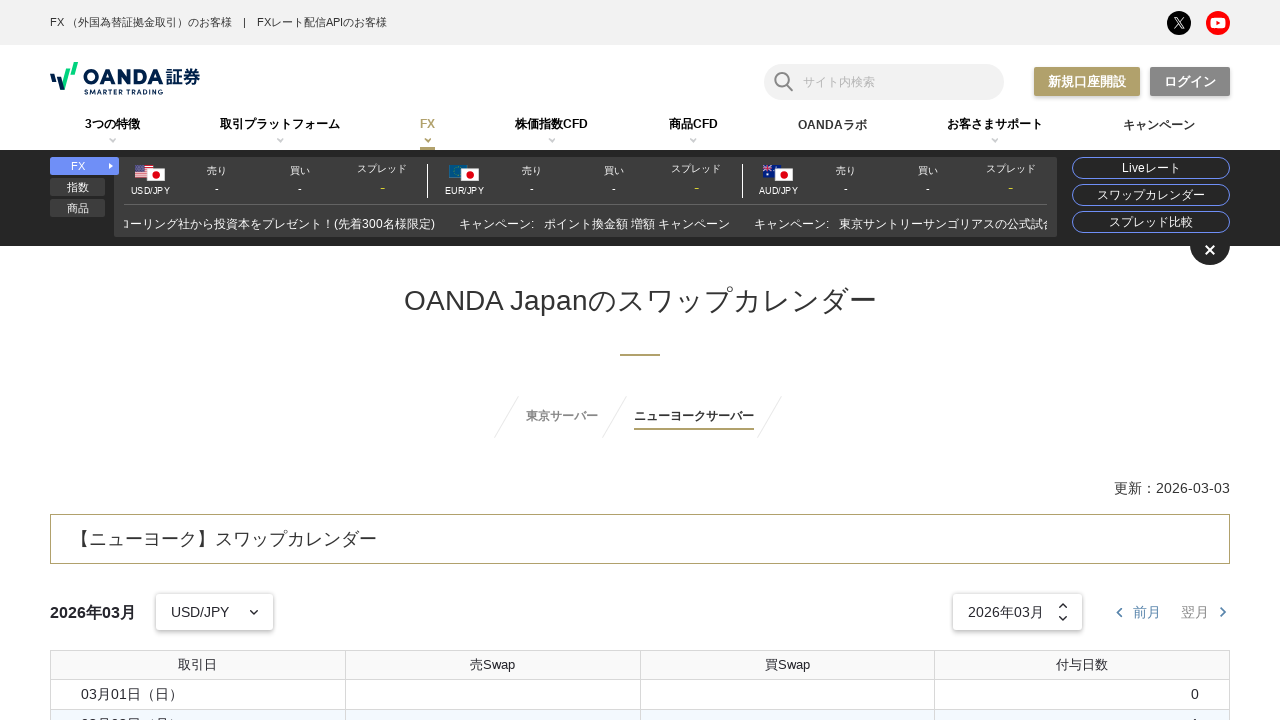

Waited for currency pair dropdown to be available
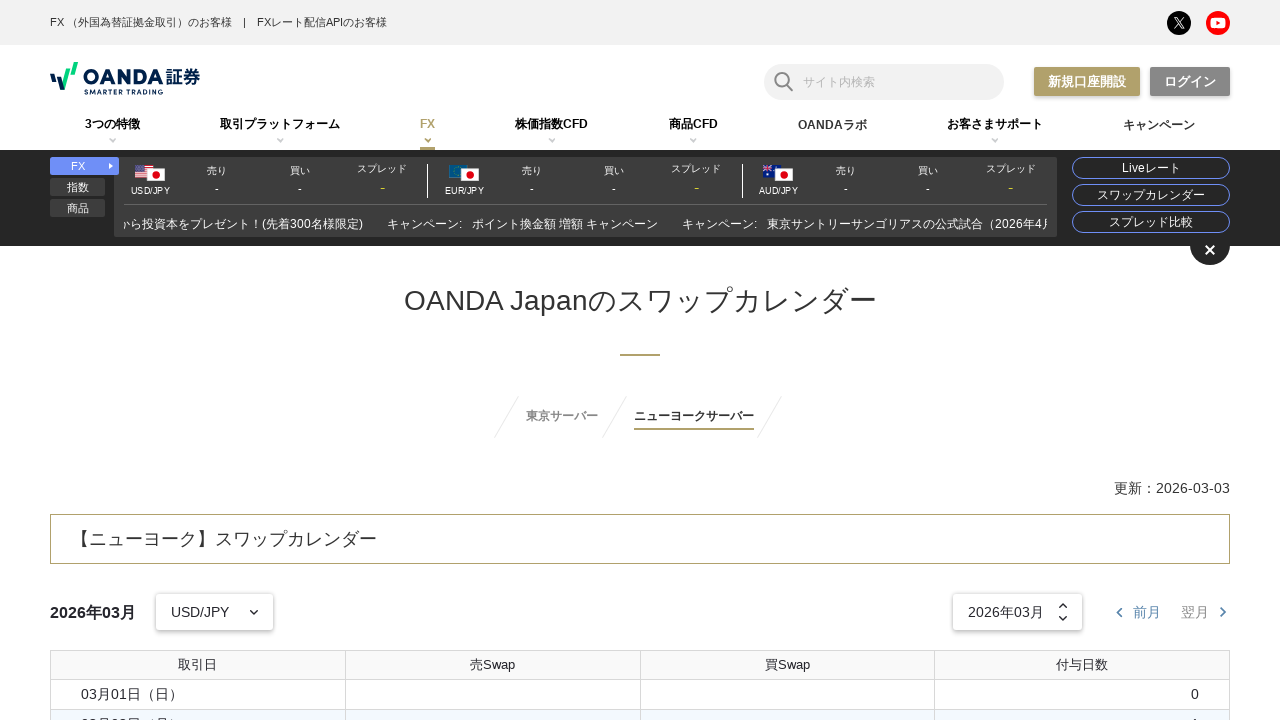

Selected USD/JPY from currency pair dropdown on .st-Select >> nth=0
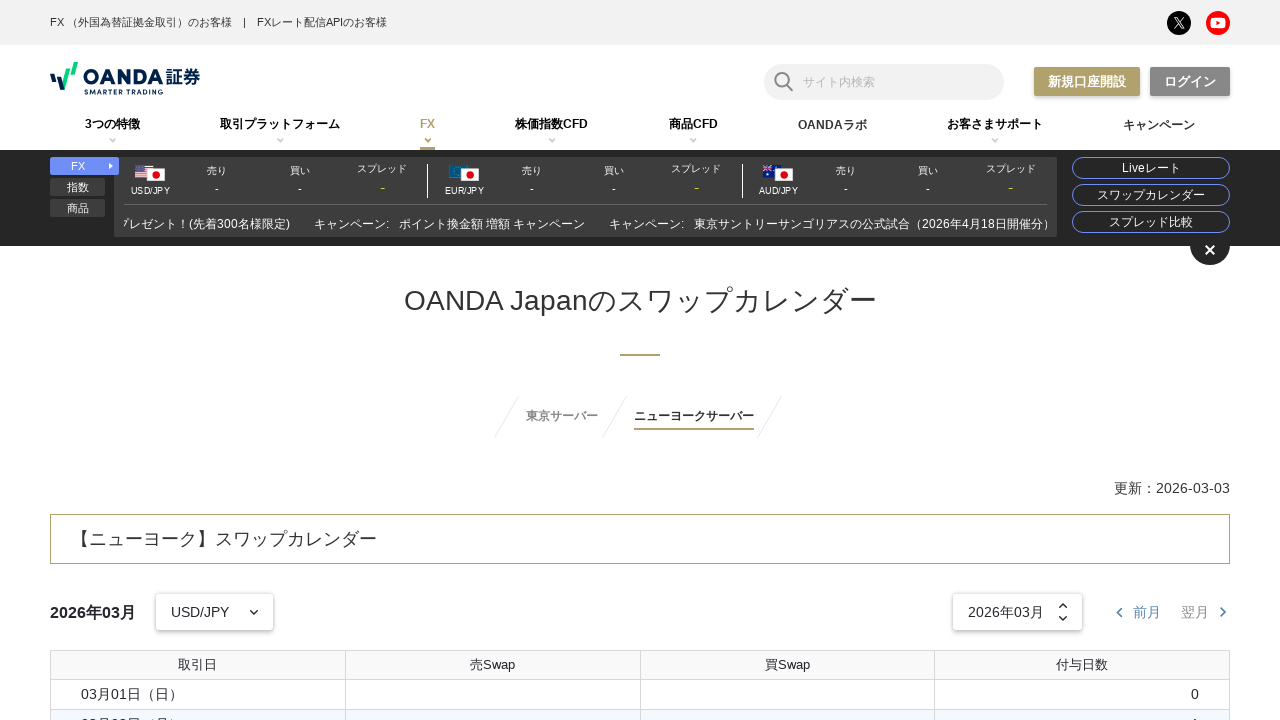

Waited for page to update after currency selection
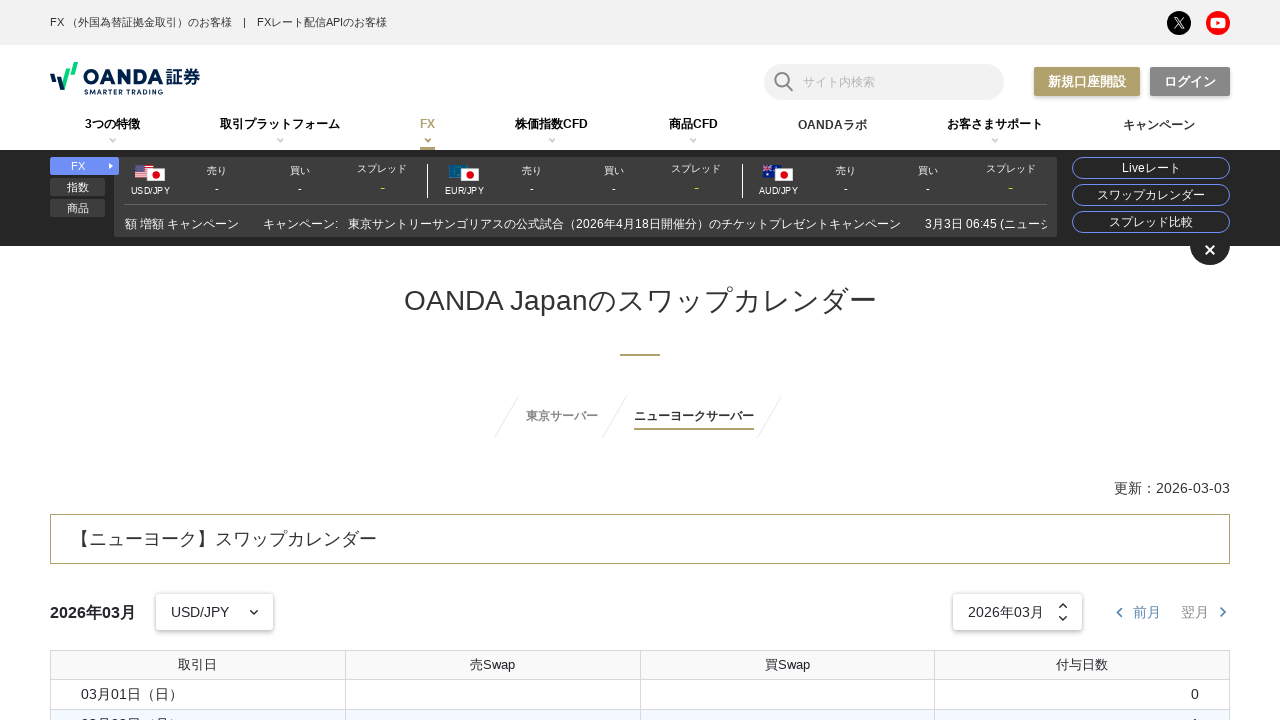

Selected 2024年01月 from month dropdown on .st-Select >> nth=1
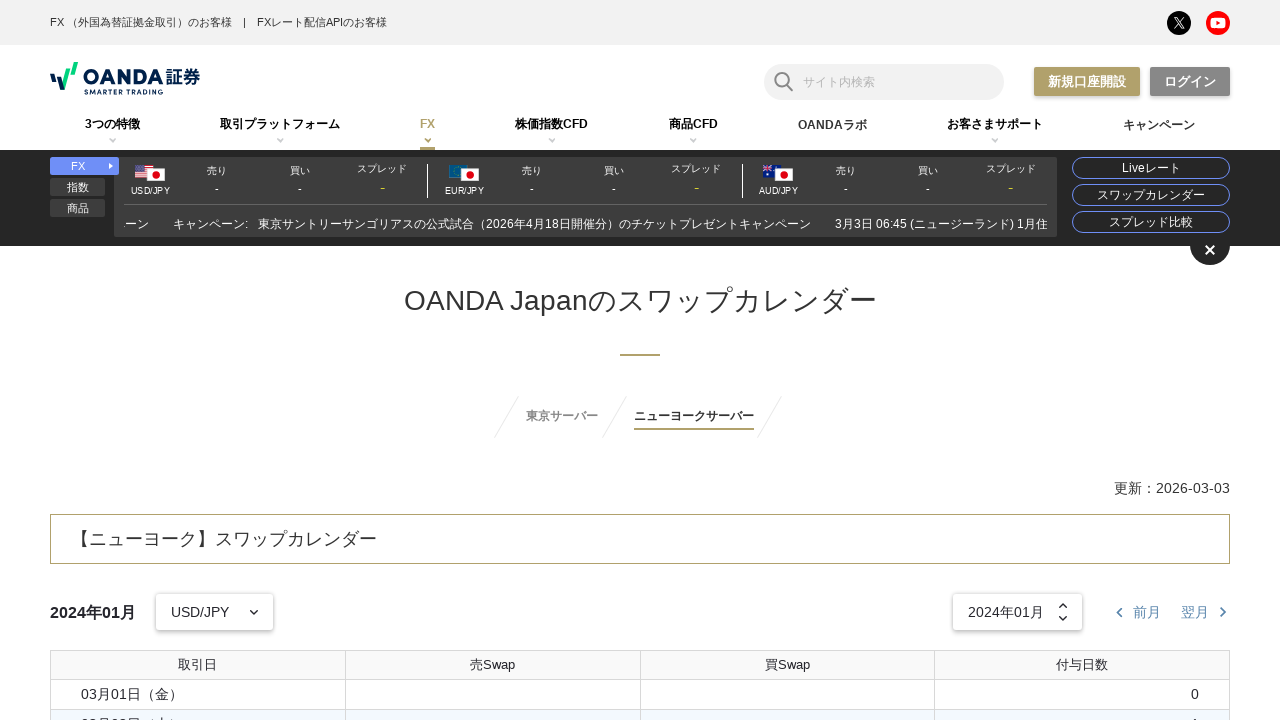

Waited for swap history table to load
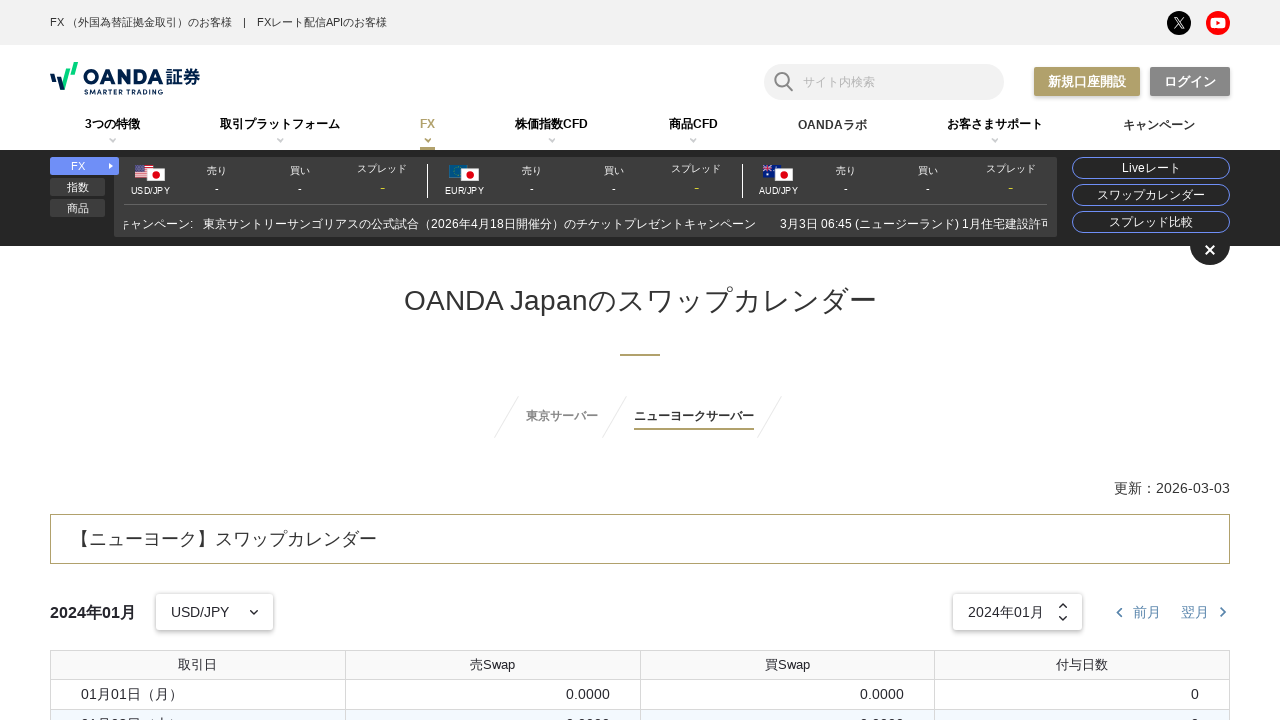

Located swap history table element
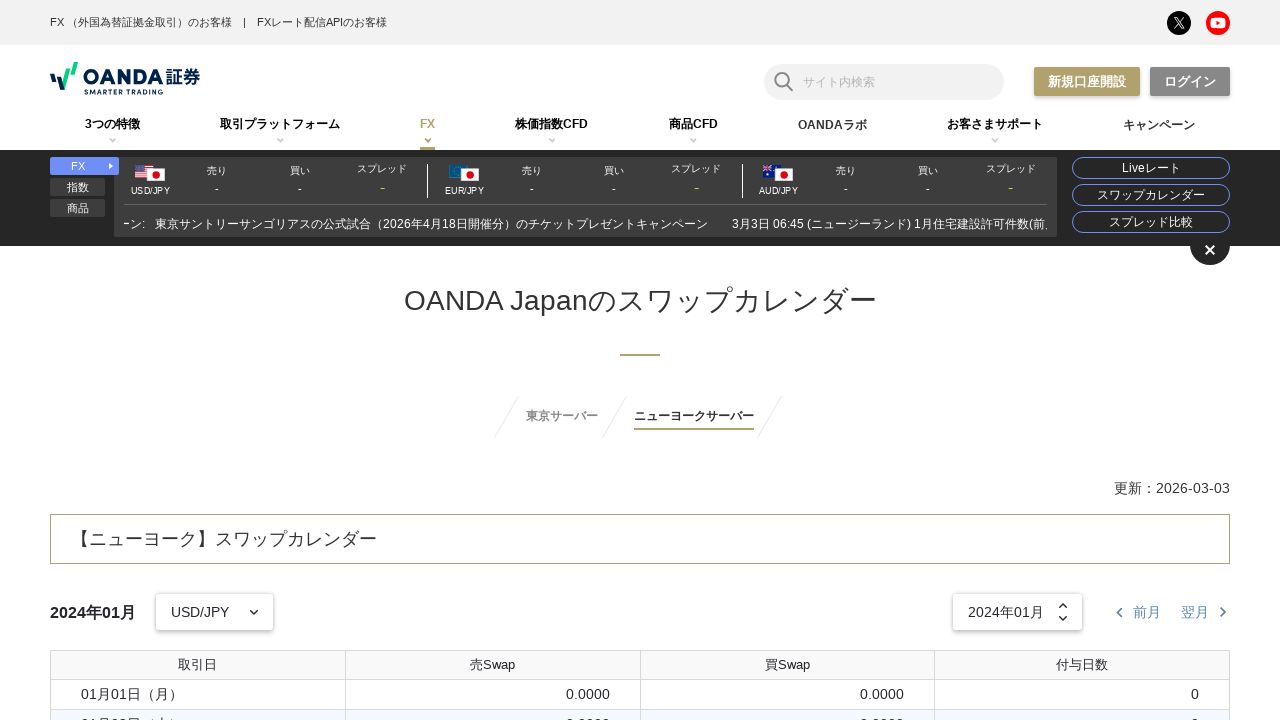

Scrolled swap history table into view
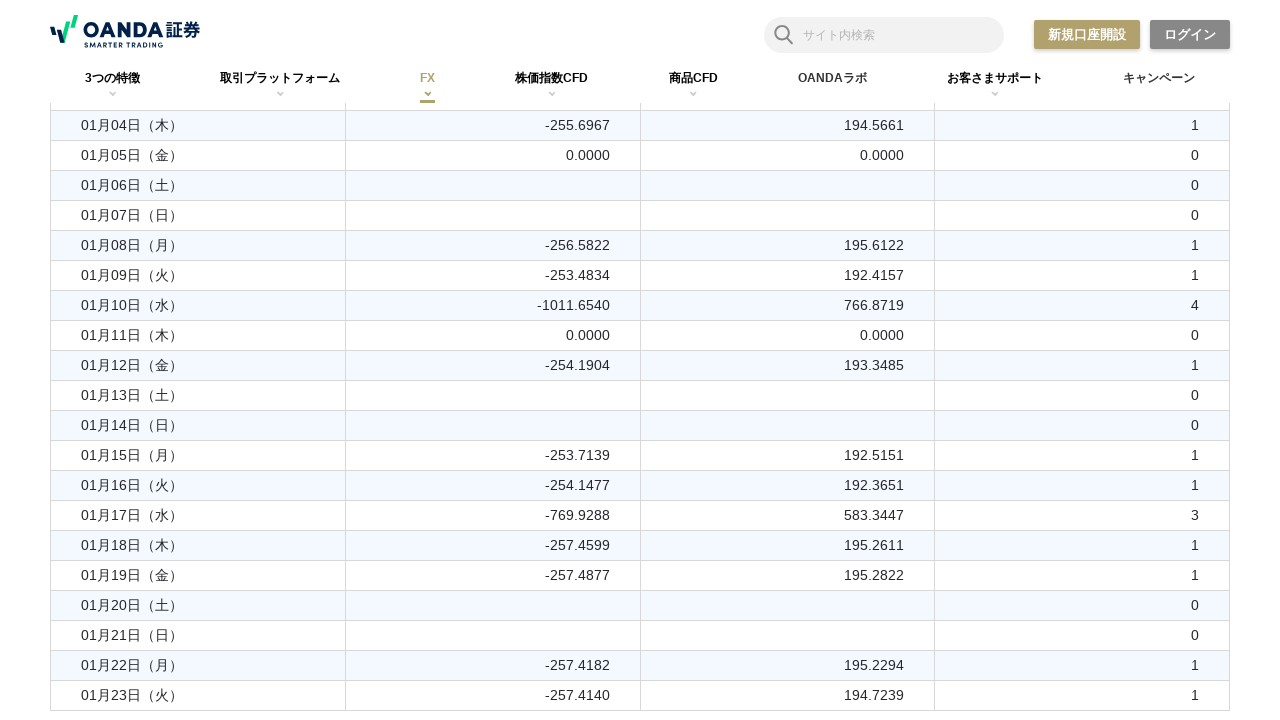

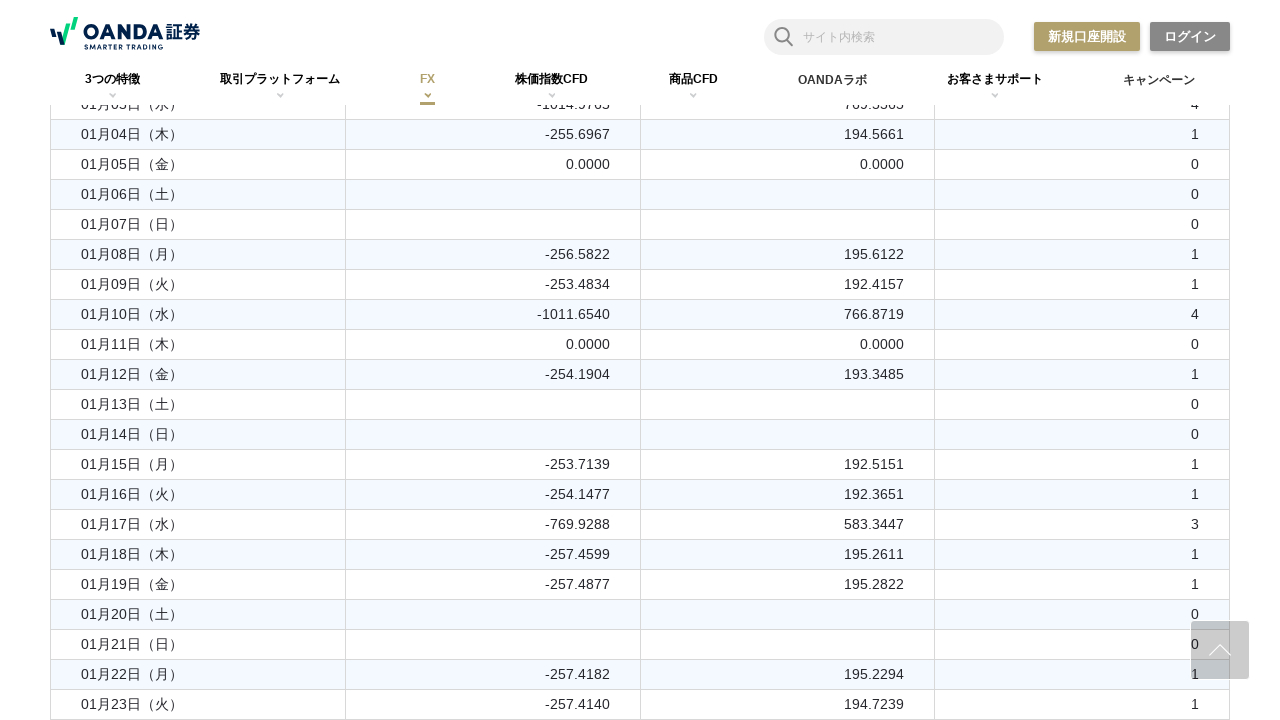